Tests JavaScript alert handling by clicking buttons to trigger three types of alerts (simple OK alert, OK/Cancel confirmation, and prompt with text input) and interacting with each accordingly.

Starting URL: http://demo.automationtesting.in/Alerts.html

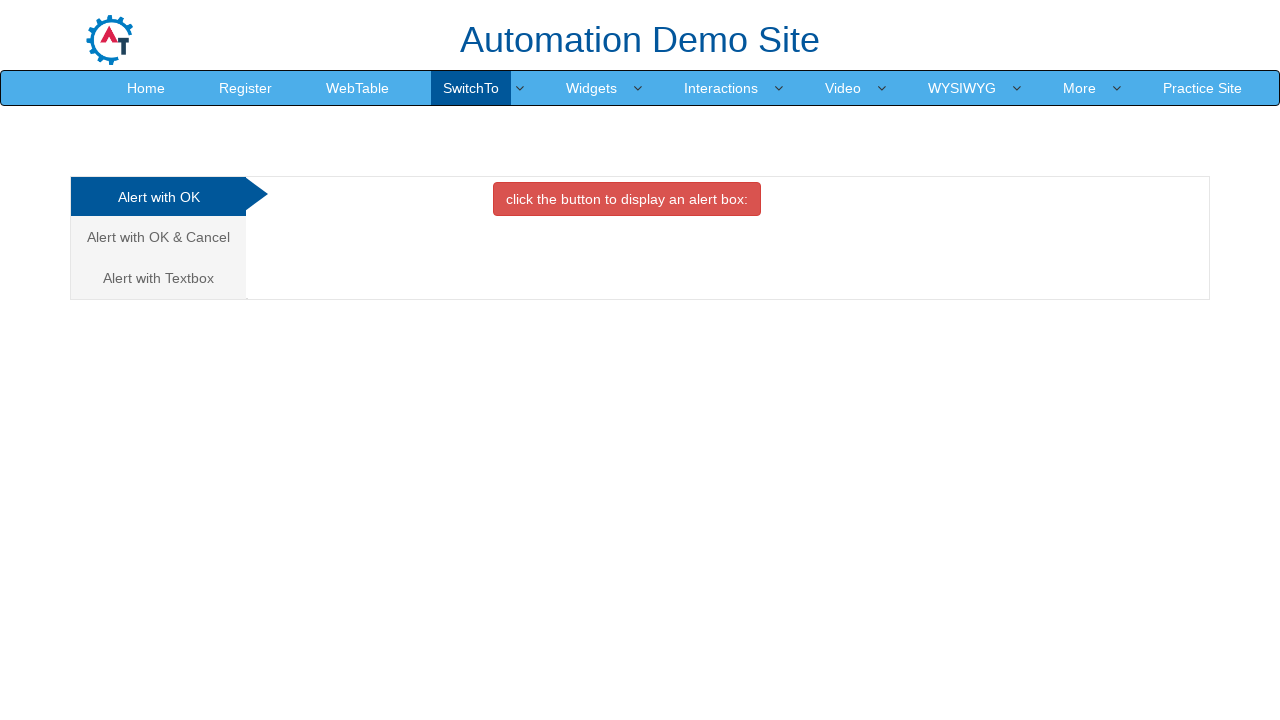

Clicked on the first tab (Alert with OK) at (158, 197) on .nav-tabs > li:nth-child(1) > a
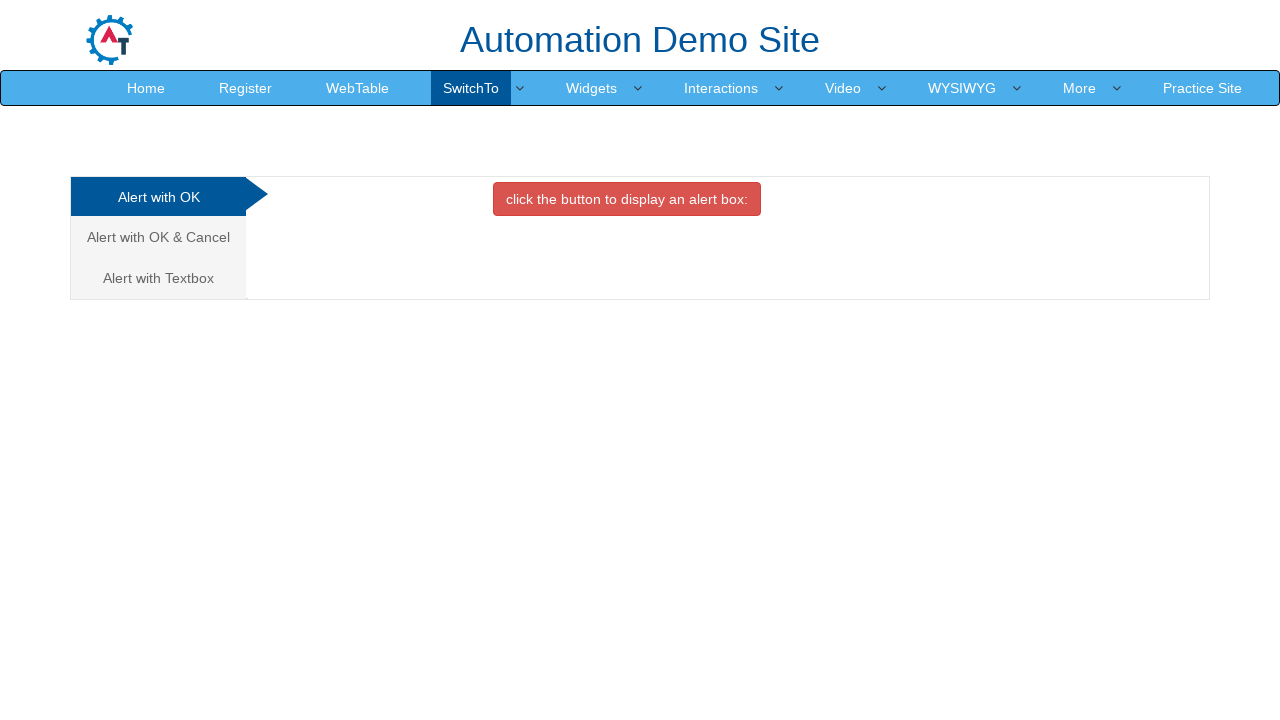

Clicked button to trigger OK alert at (627, 199) on #OKTab > button
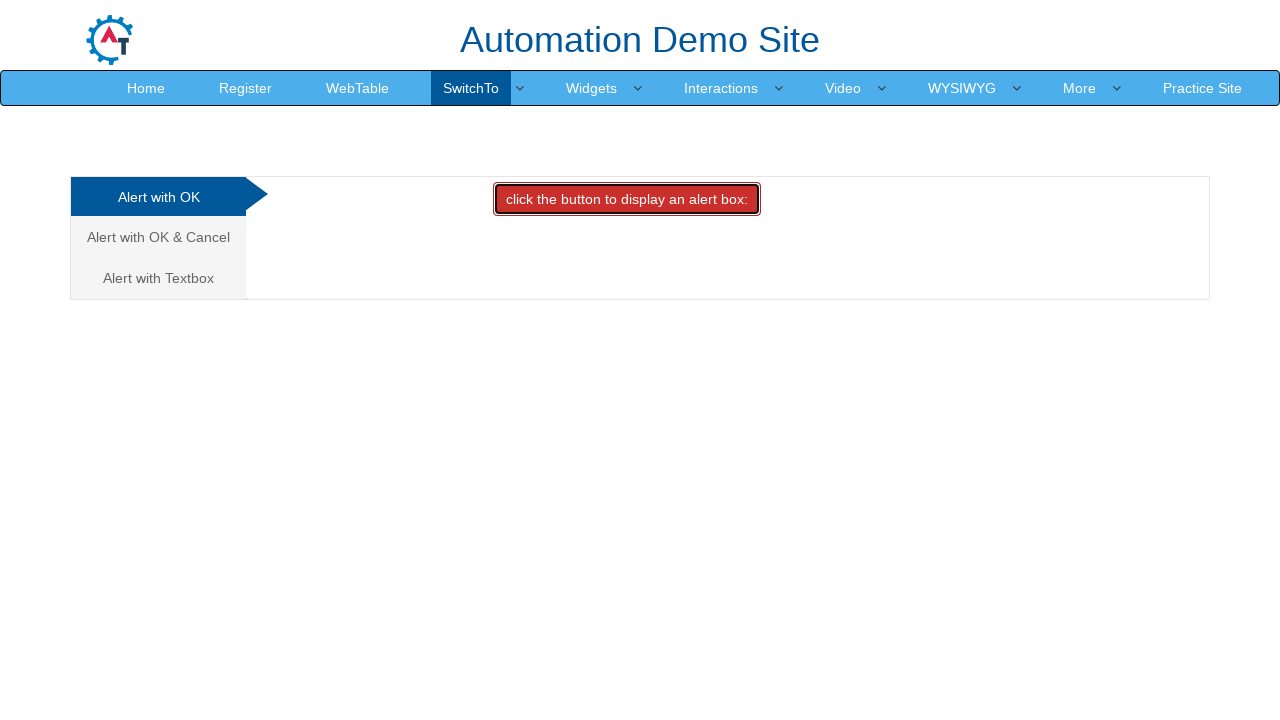

Clicked OK alert button and accepted the dialog at (627, 199) on #OKTab > button
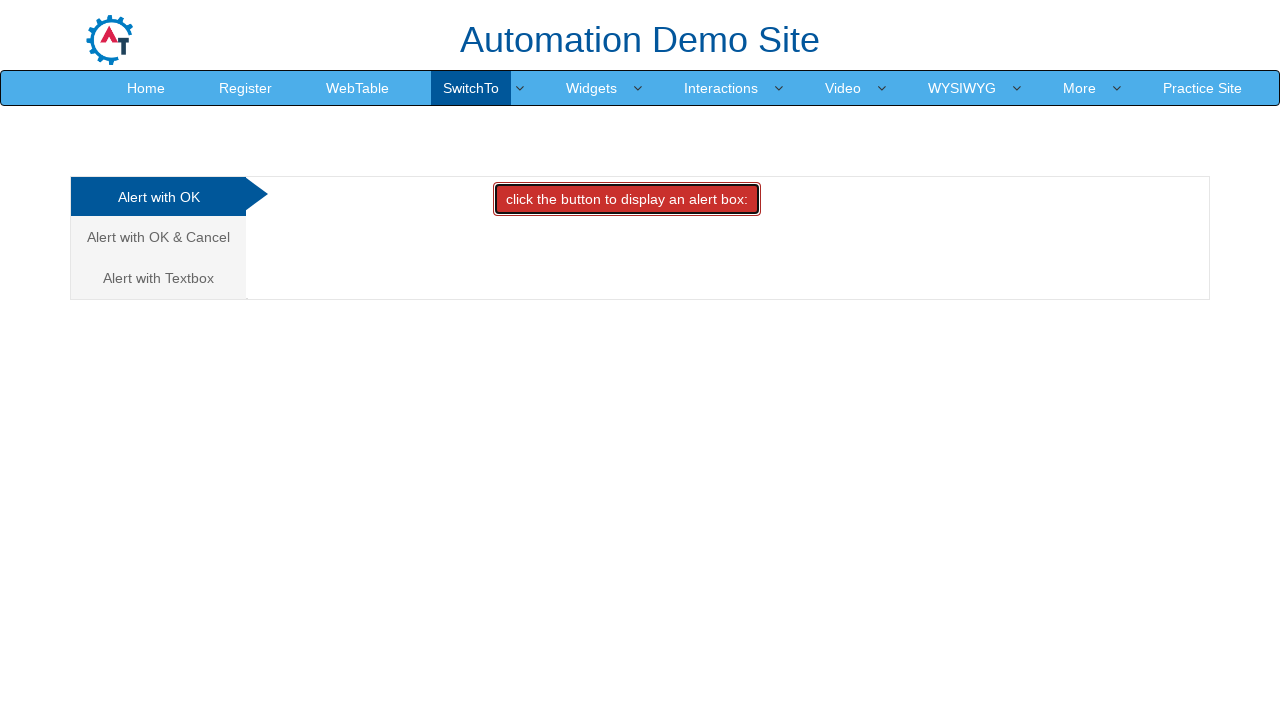

Waited 500ms for dialog handling to complete
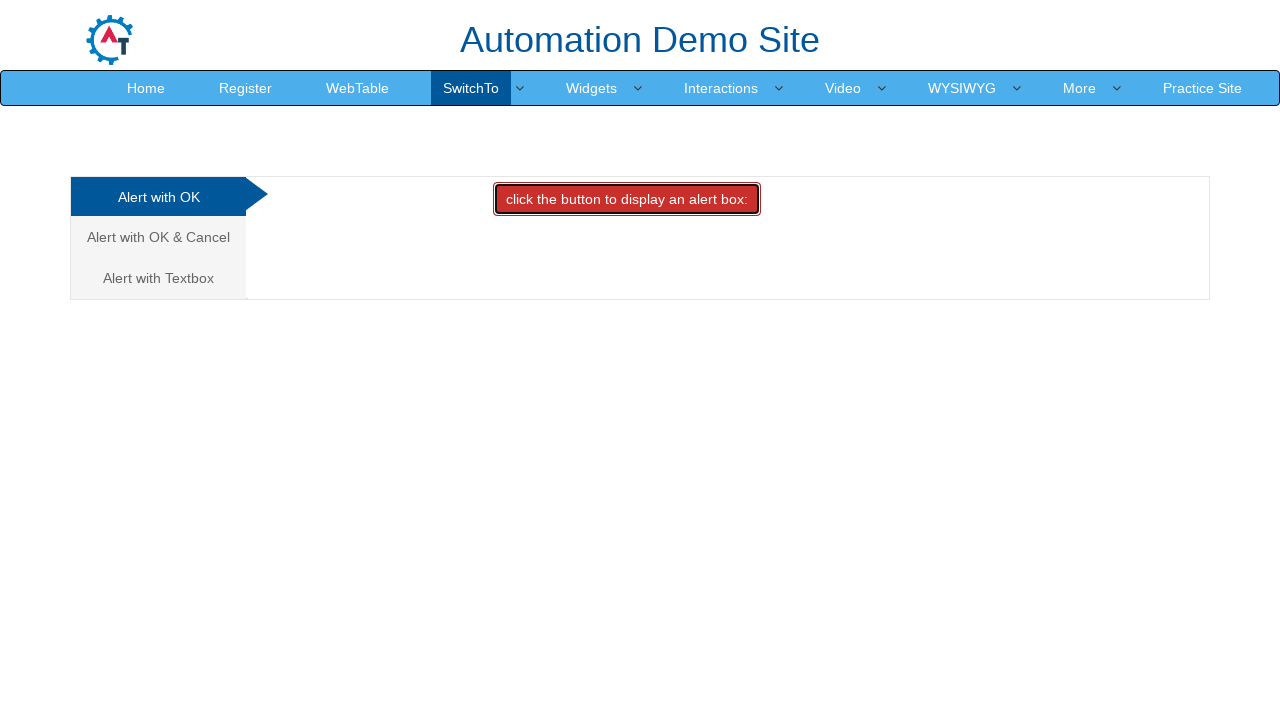

Clicked on the second tab (Alert with OK & Cancel) at (158, 237) on .nav-tabs > li:nth-child(2) > a
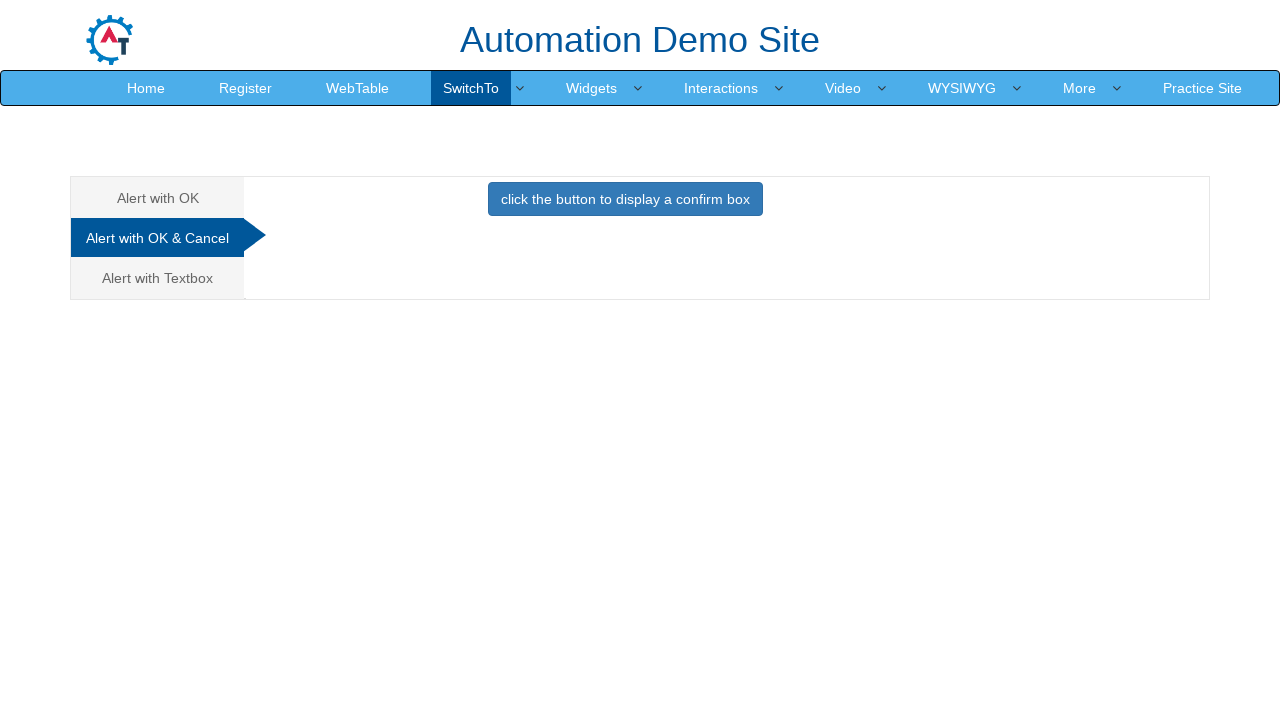

Clicked OK/Cancel alert button and dismissed the dialog at (625, 199) on #CancelTab > button
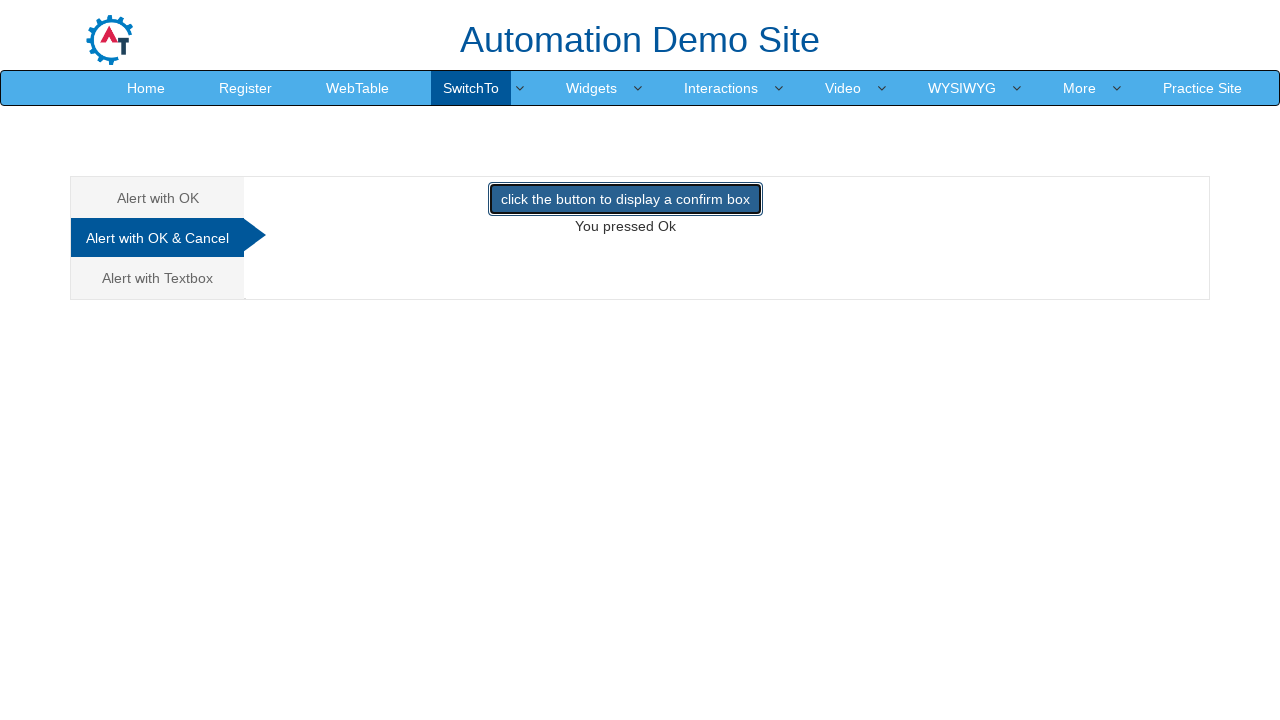

Waited 500ms for dialog handling to complete
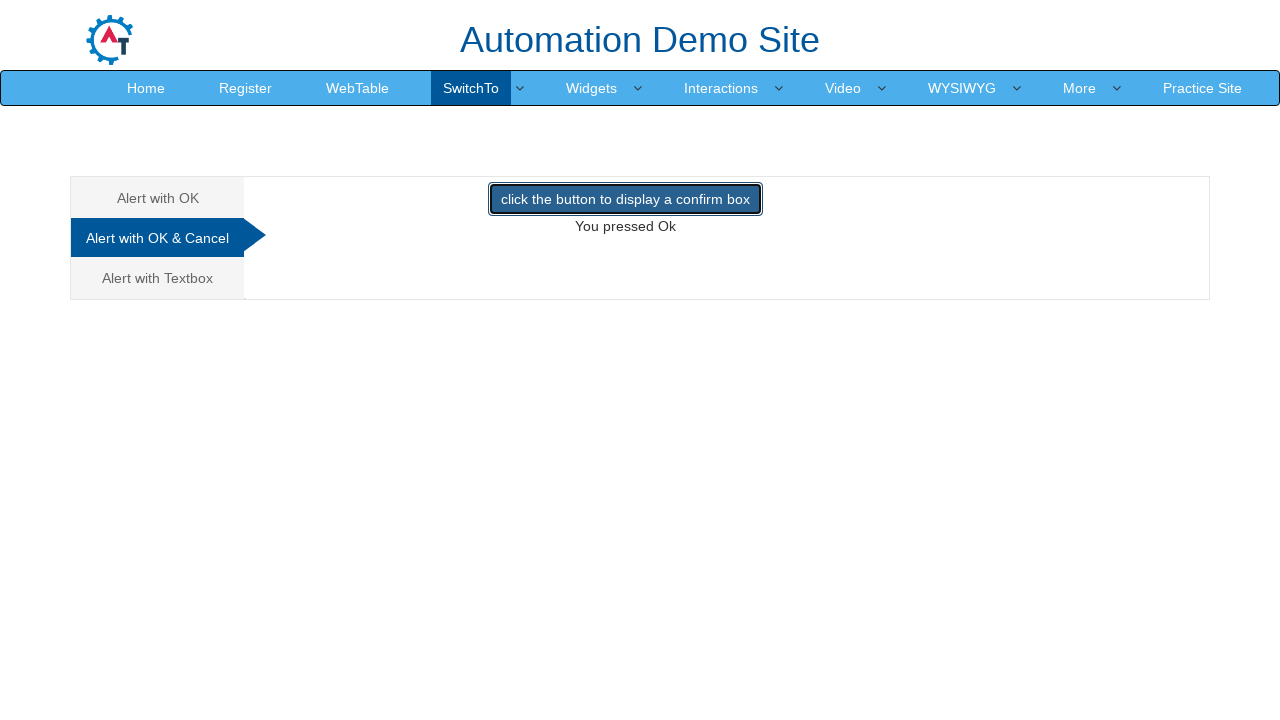

Clicked on the third tab (Alert with Textbox) at (158, 278) on .nav-tabs > li:nth-child(3) > a
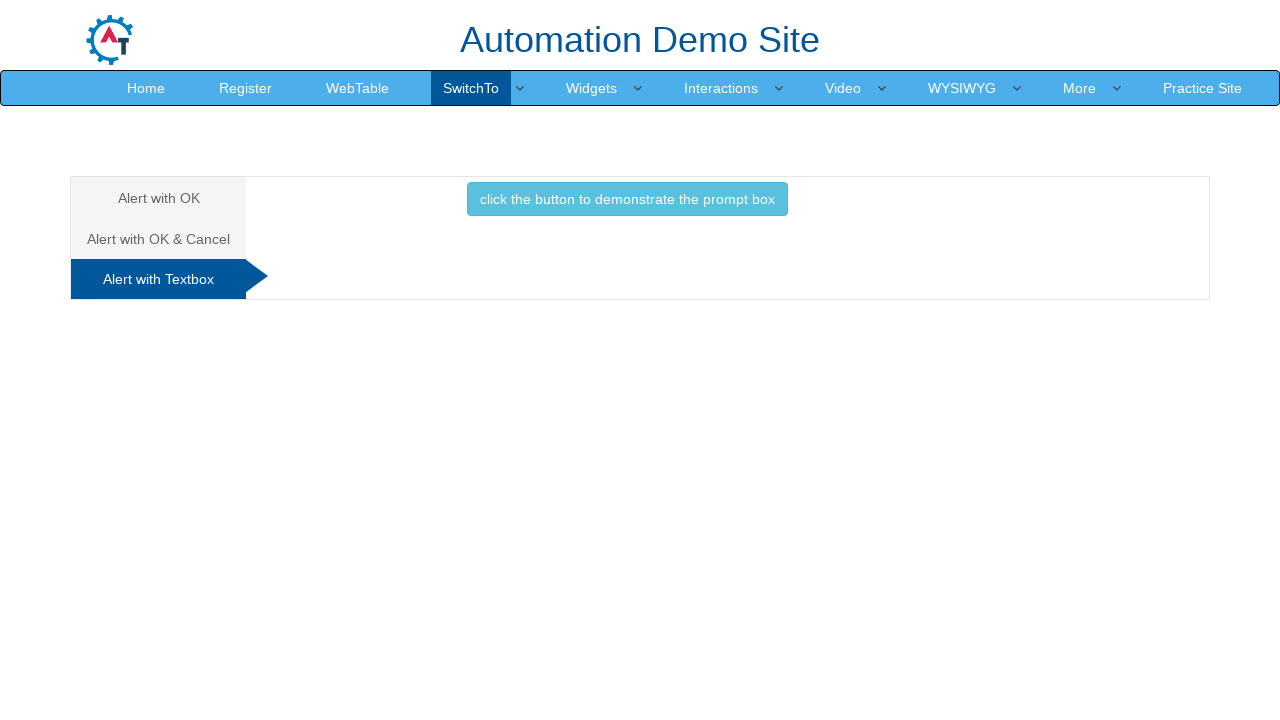

Clicked text input alert button and accepted with 'When is the break?' text at (627, 199) on #Textbox > button
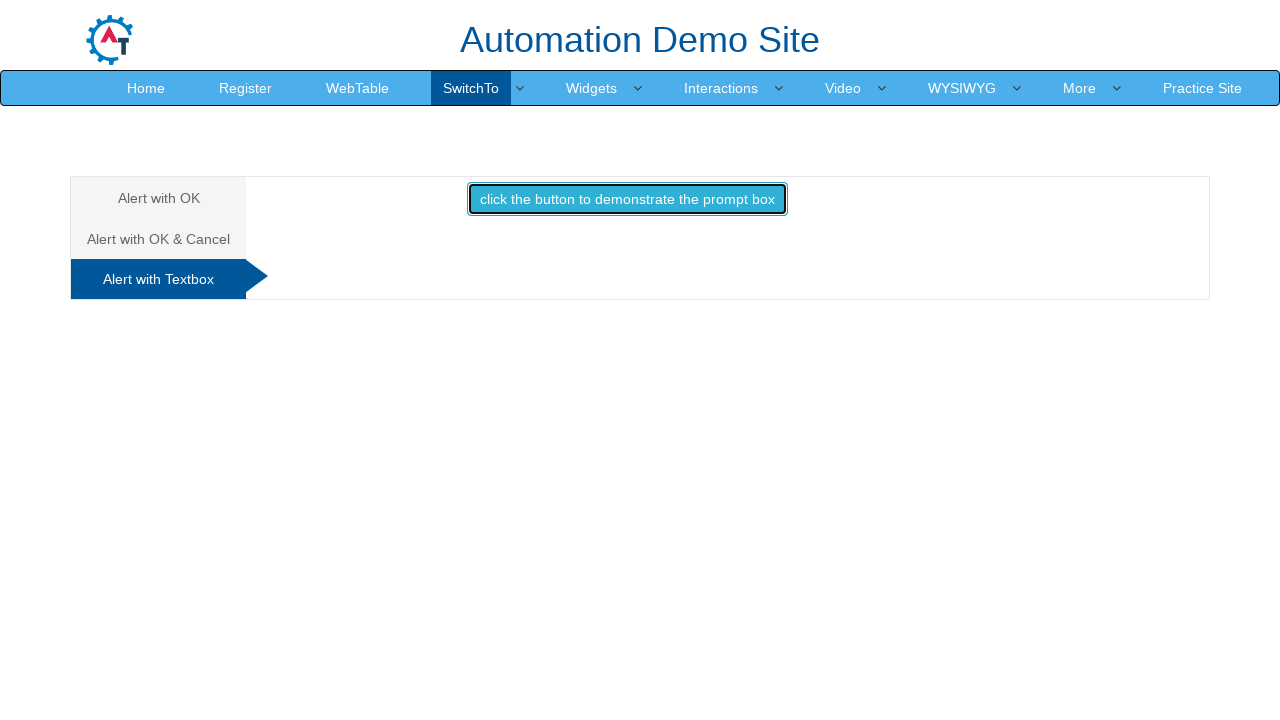

Waited 500ms for text input dialog handling to complete
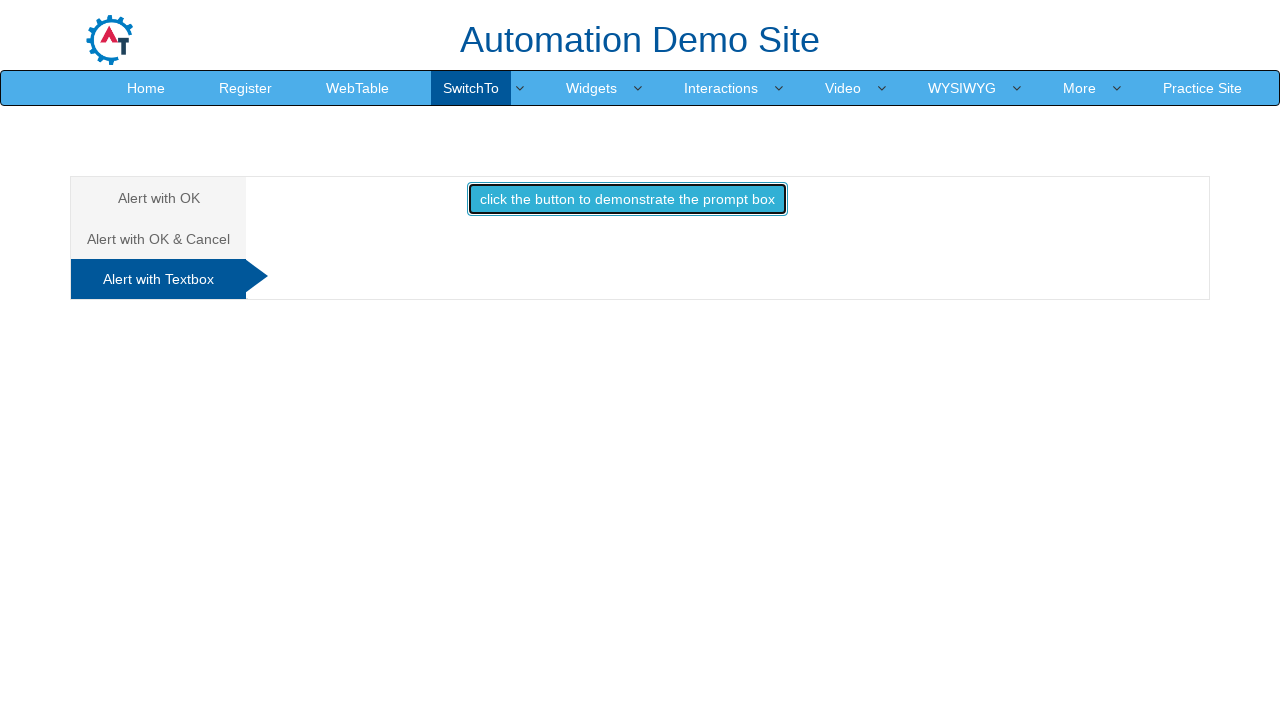

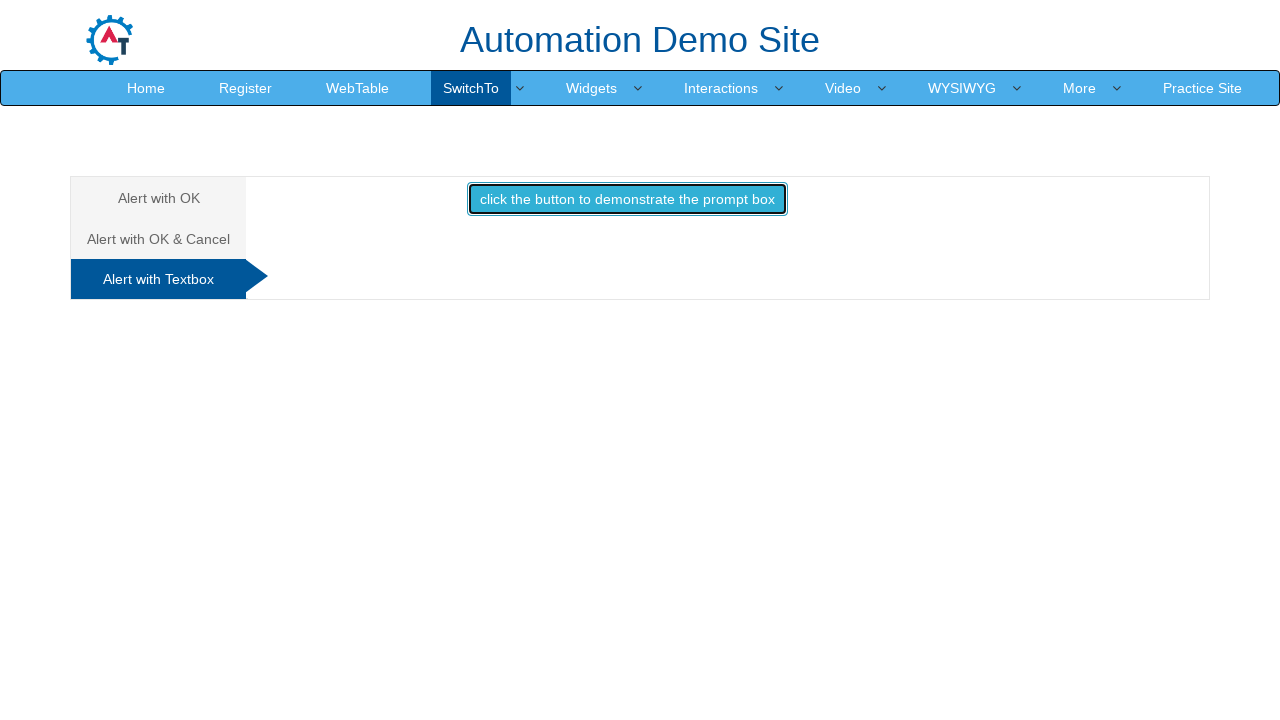